Tests dropdown selection functionality on a registration page by selecting skills from a dropdown using different methods (by index, value, and visible text), then selecting a country using a searchable combobox.

Starting URL: http://demo.automationtesting.in/Register.html

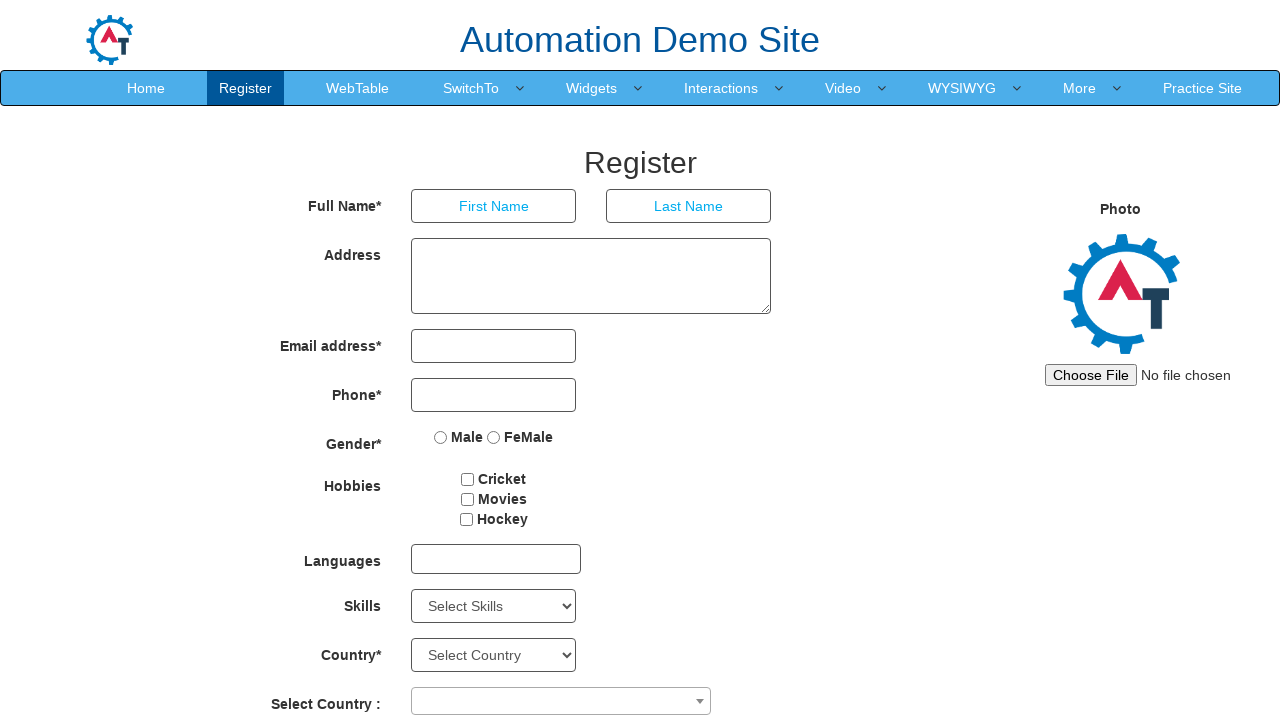

Scrolled down 250px to reveal dropdown fields
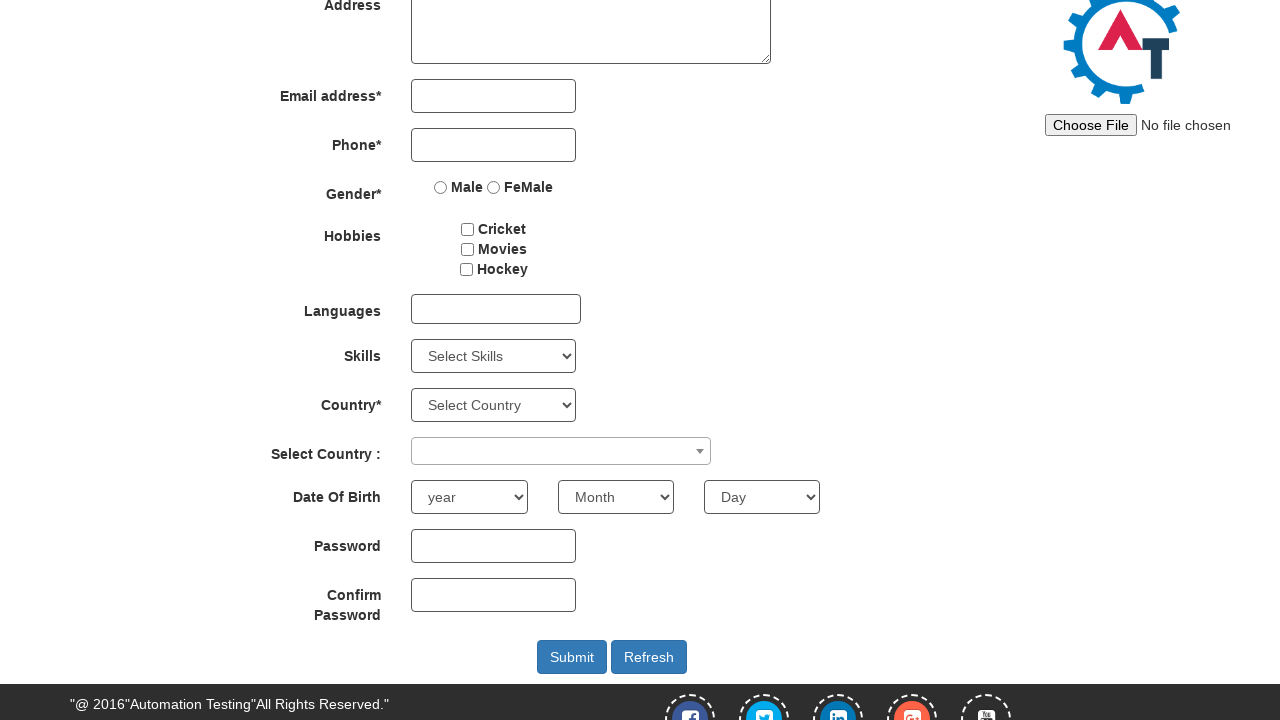

Selected skill by index 1 on #Skills
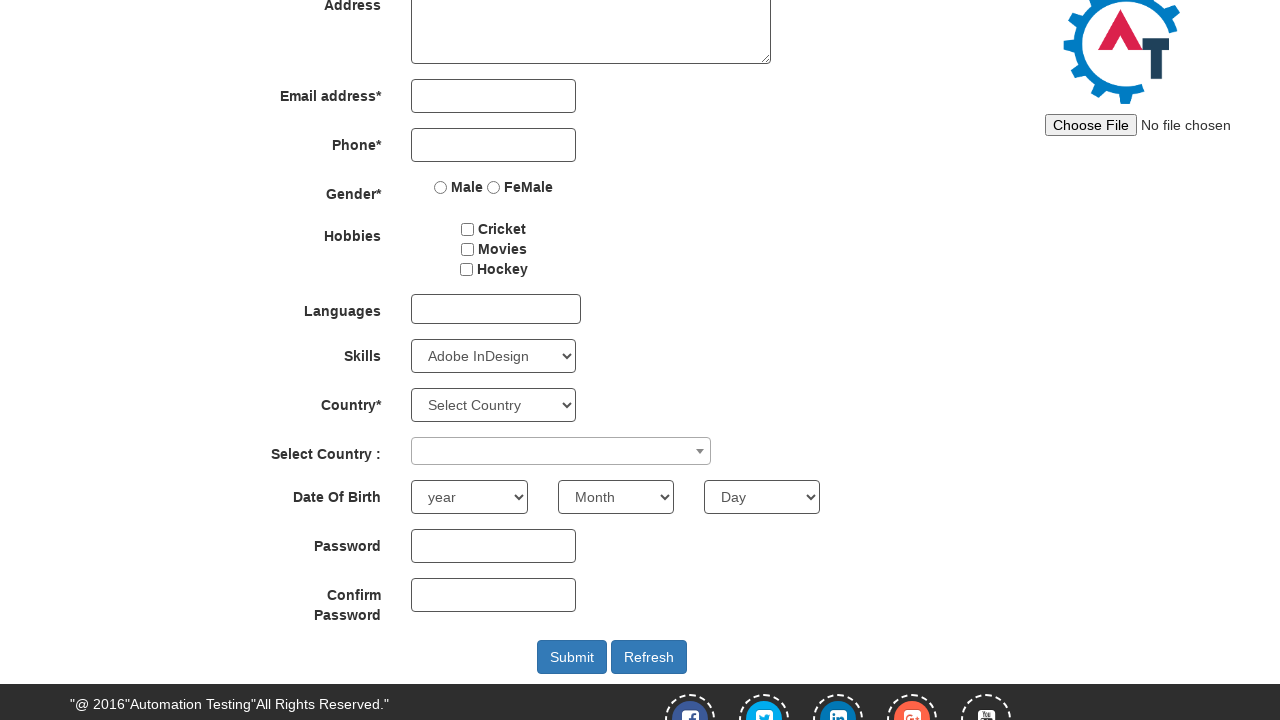

Waited 1000ms for skill selection by index to complete
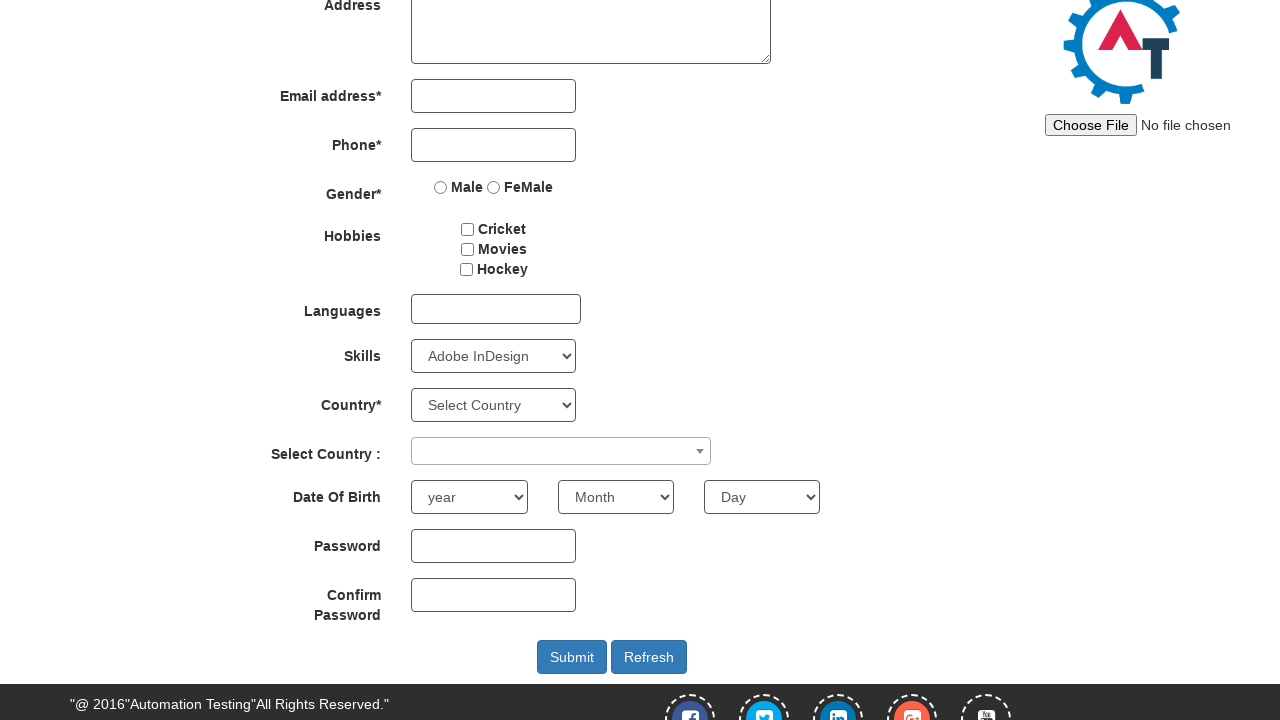

Selected AutoCAD skill by value on #Skills
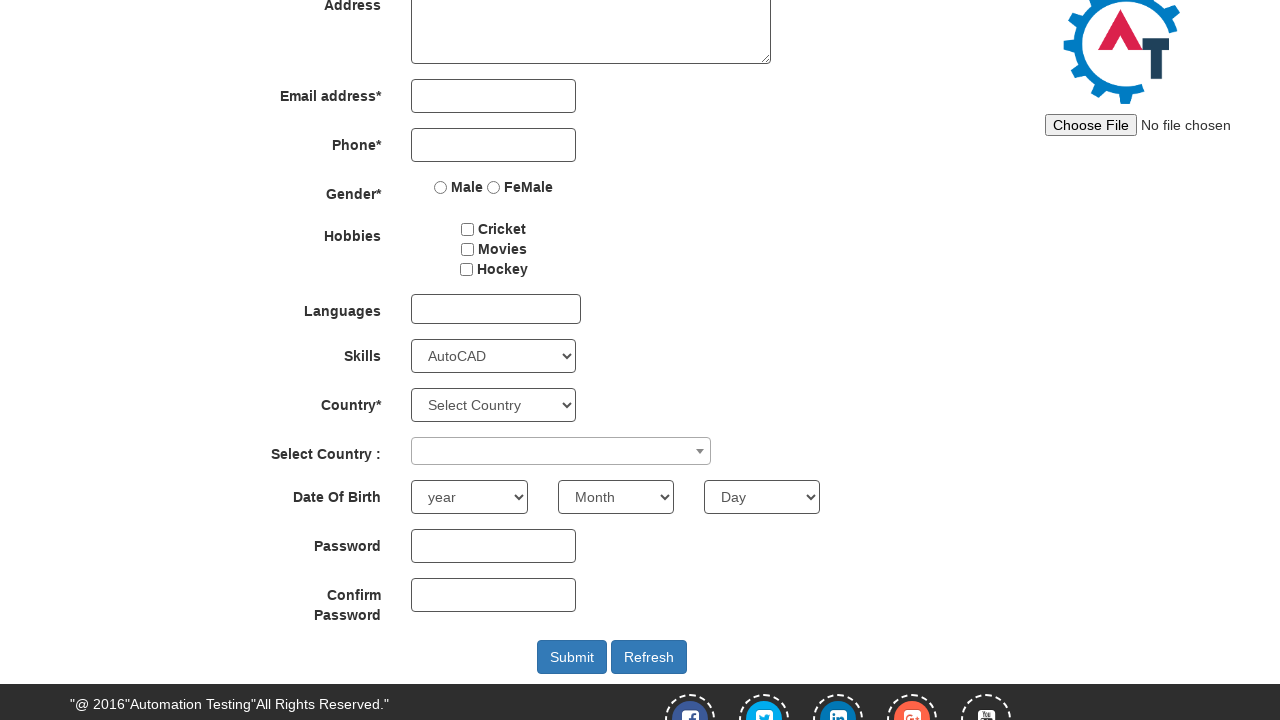

Waited 1000ms for AutoCAD selection to complete
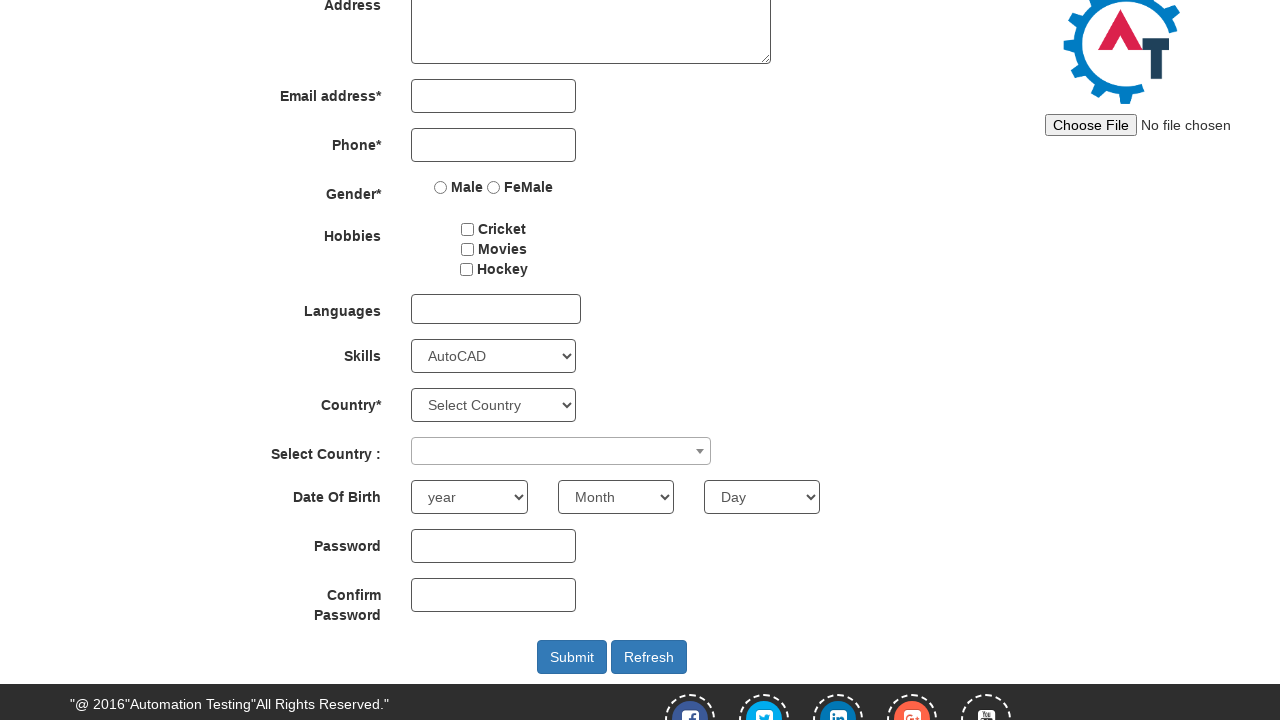

Selected Python skill by visible text on #Skills
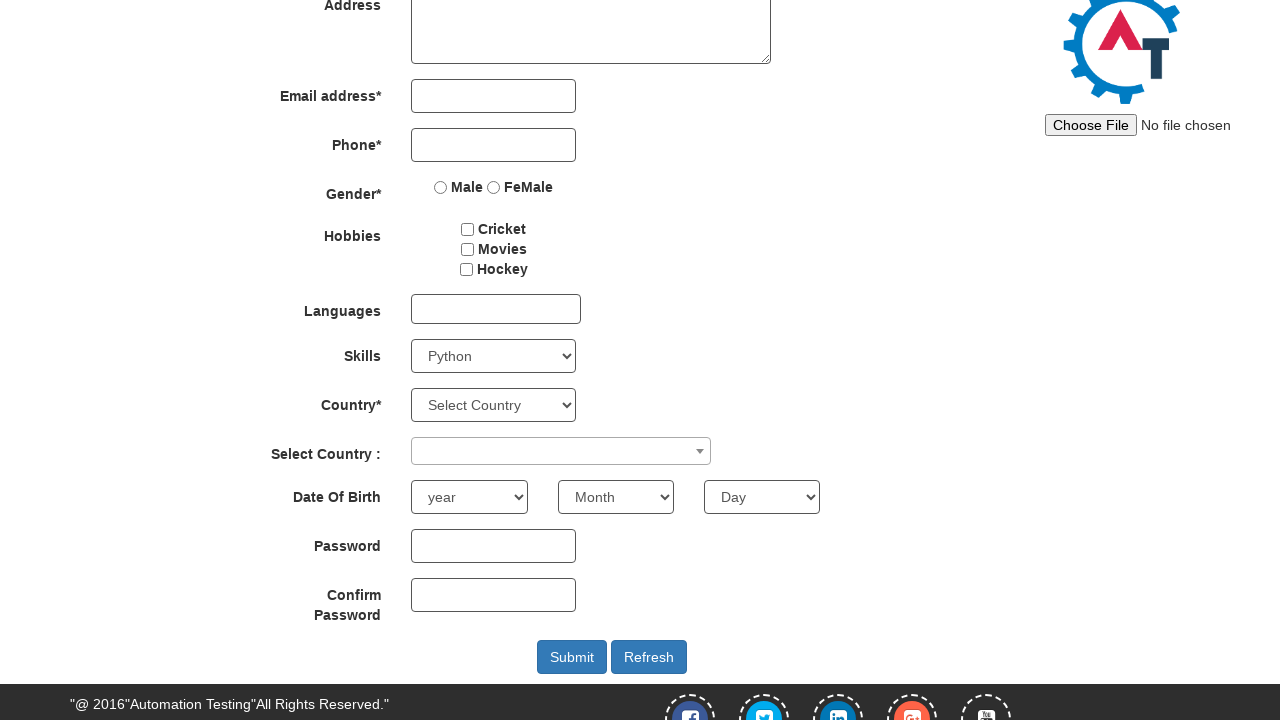

Waited 1000ms for Python selection to complete
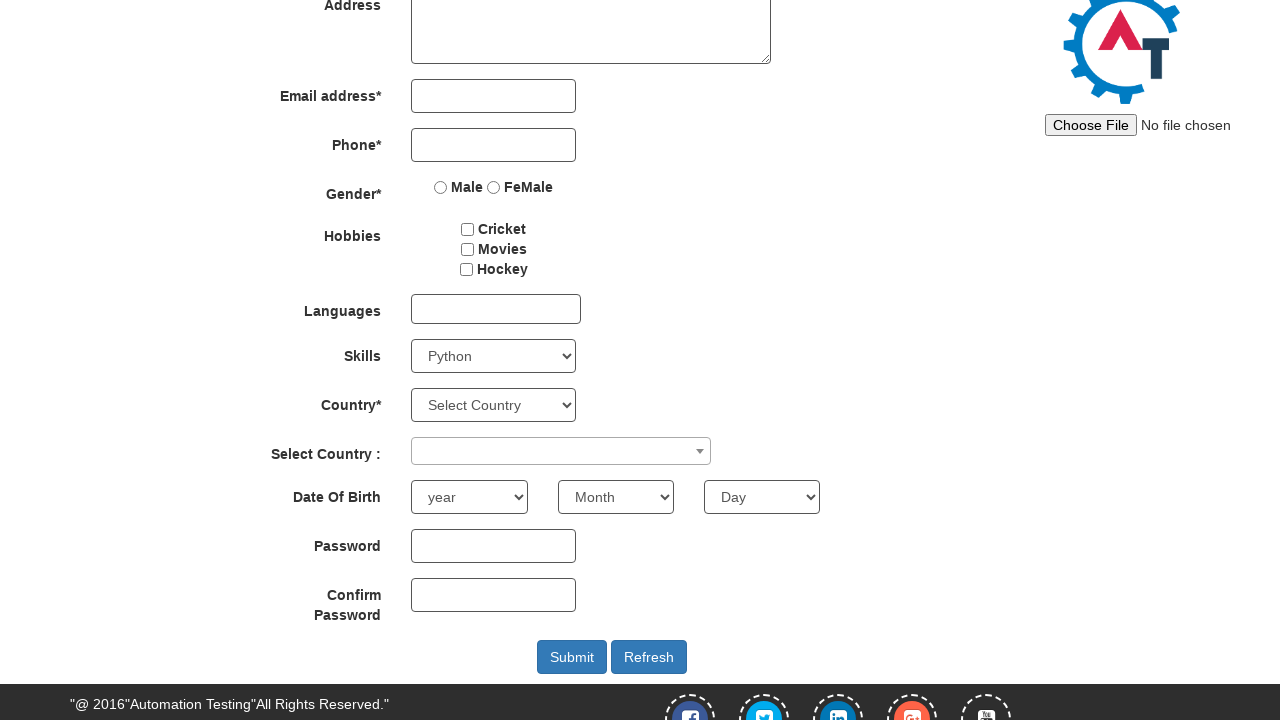

Clicked country combobox to open dropdown at (561, 451) on xpath=//*[@role='combobox']
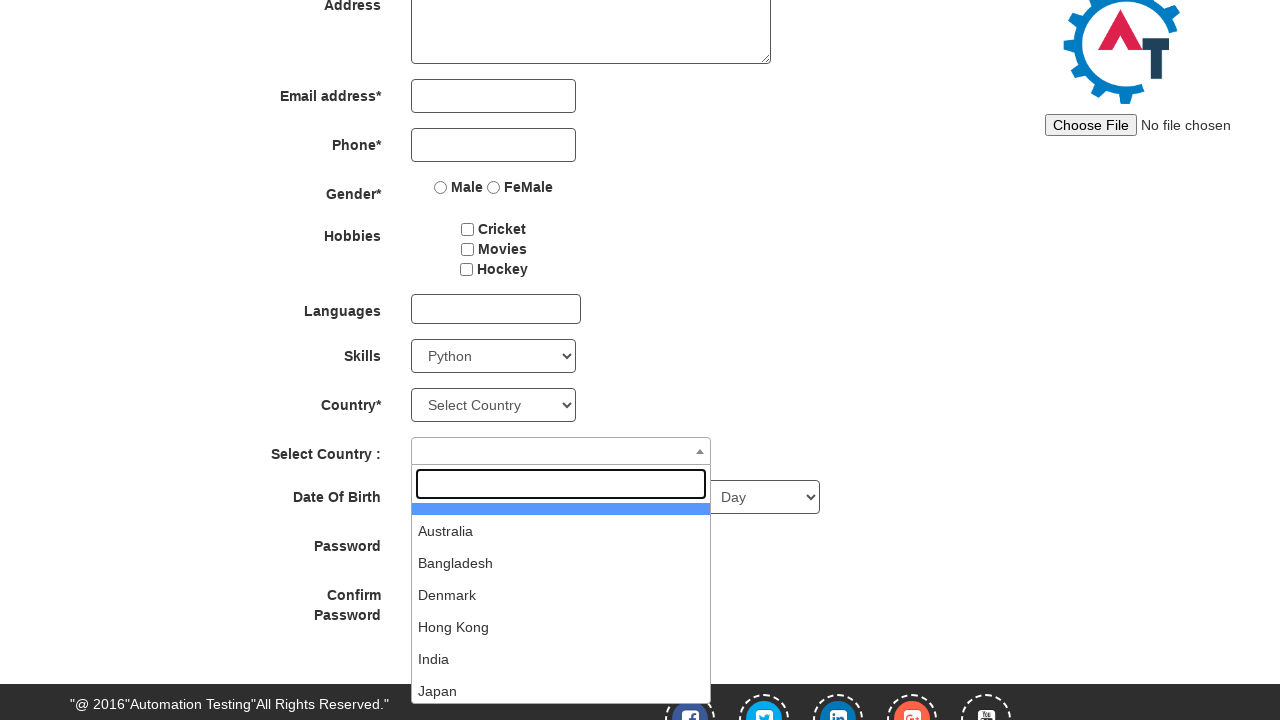

Waited 500ms for combobox to open
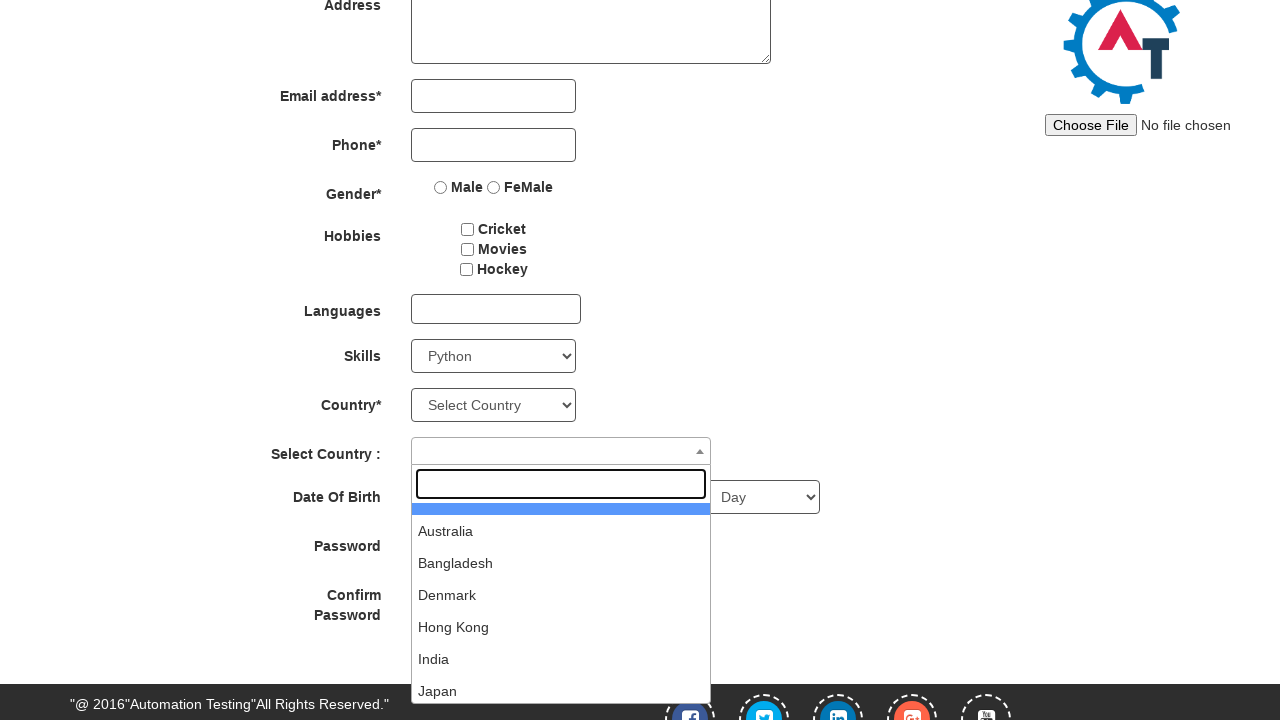

Typed 'INDIA' in country search field on //*[@class='select2-search__field']
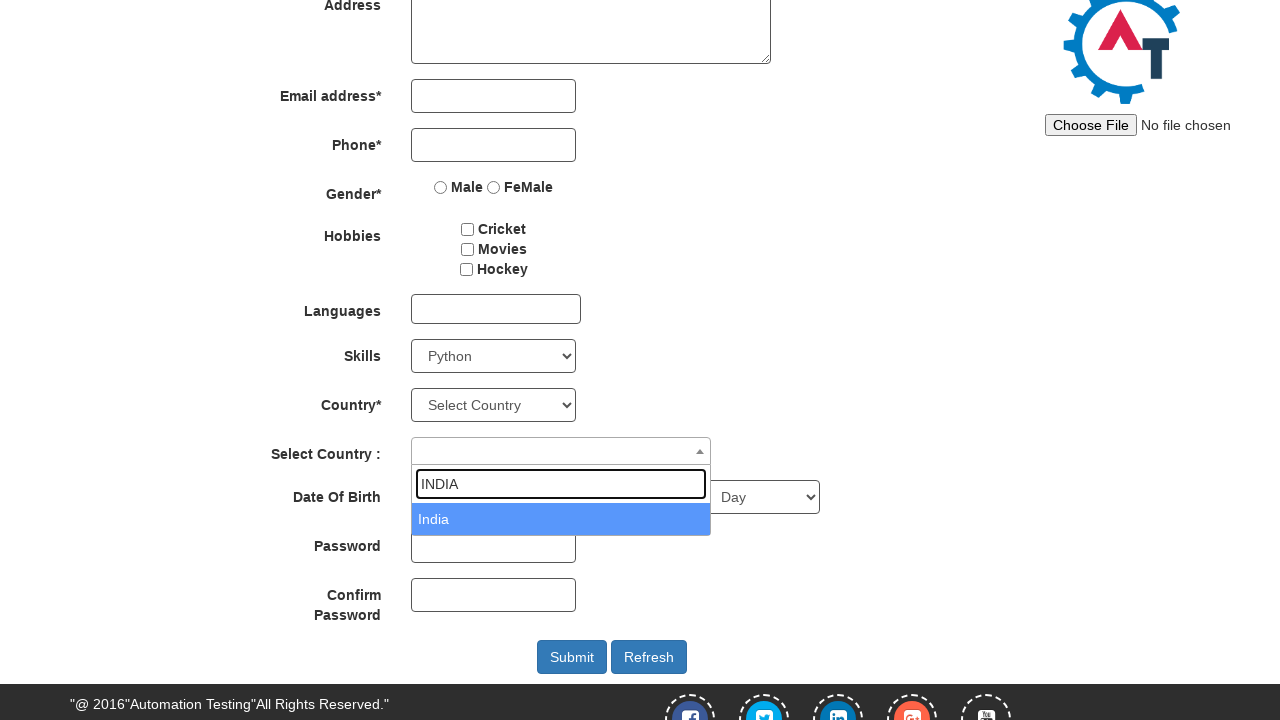

Waited 800ms for search results to filter
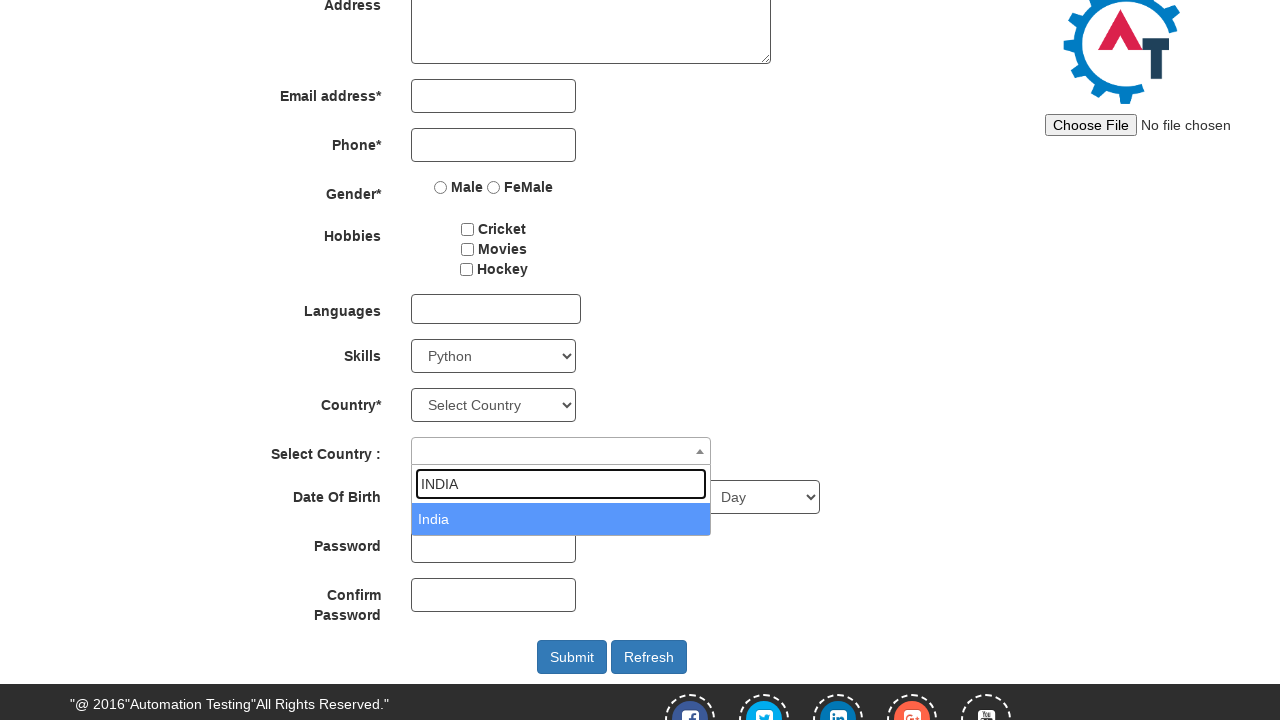

Clicked highlighted country option to select India at (561, 519) on xpath=//*[@class='select2-results__option select2-results__option--highlighted']
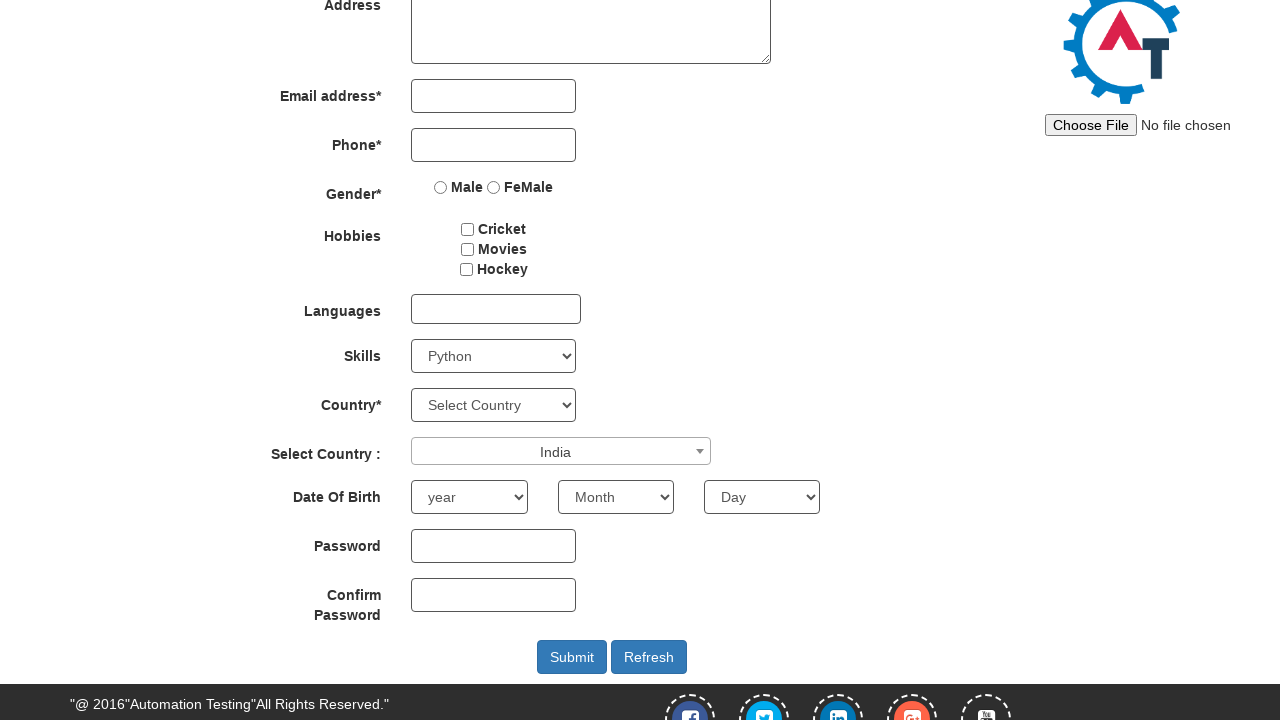

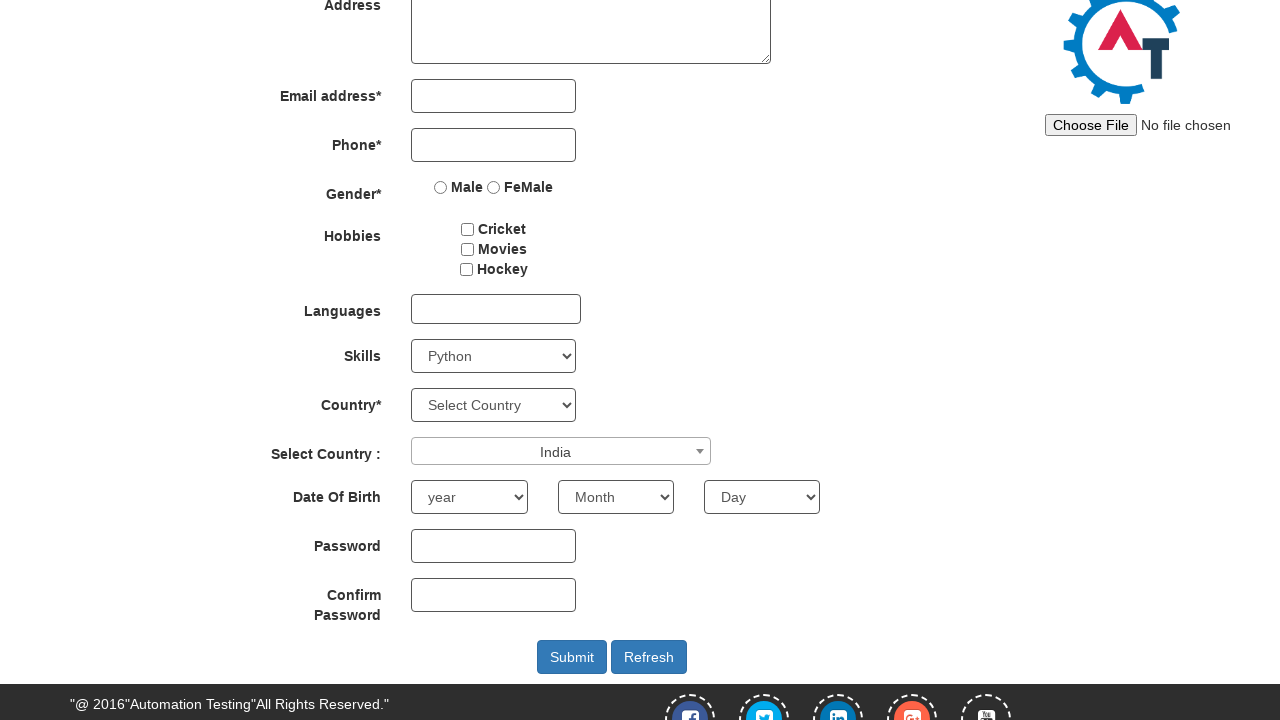